Tests the date picker functionality on a visa application form by clicking the date of birth field and selecting a specific month (July) and year (1994) from the datepicker dropdowns.

Starting URL: https://www.dummyticket.com/dummy-ticket-for-visa-application/

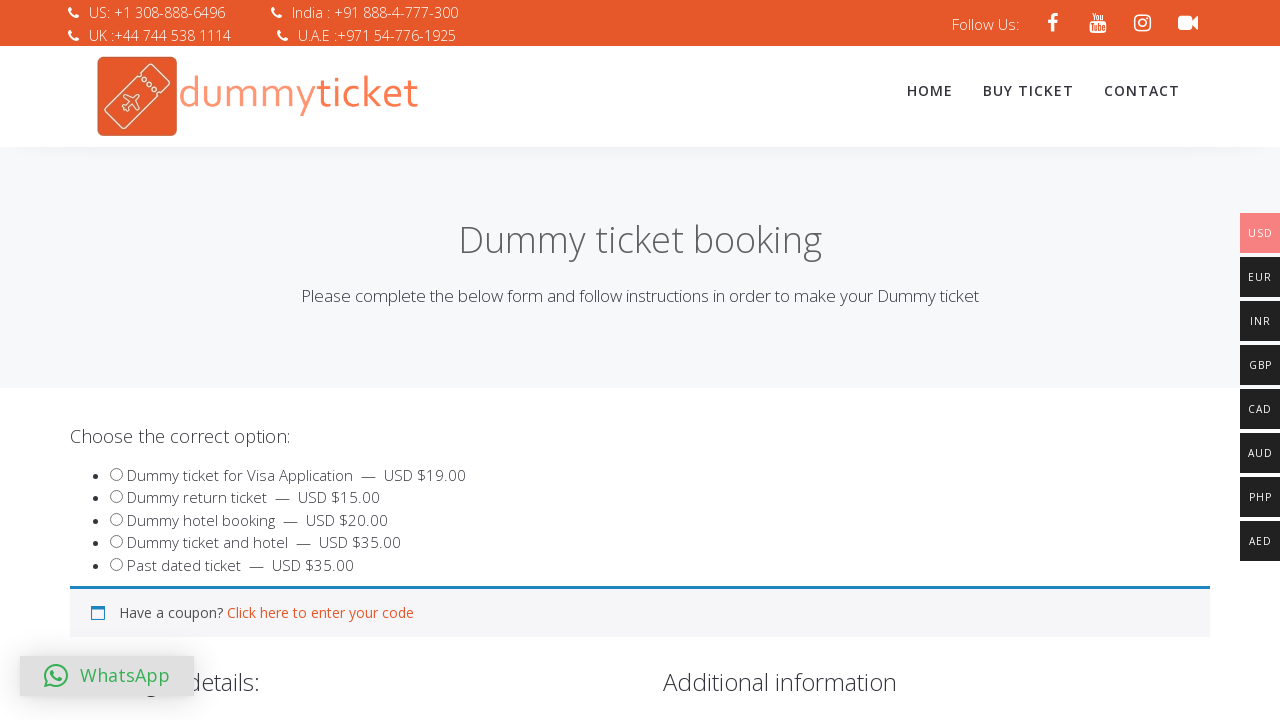

Clicked on the date of birth field to open the datepicker at (344, 360) on #dob
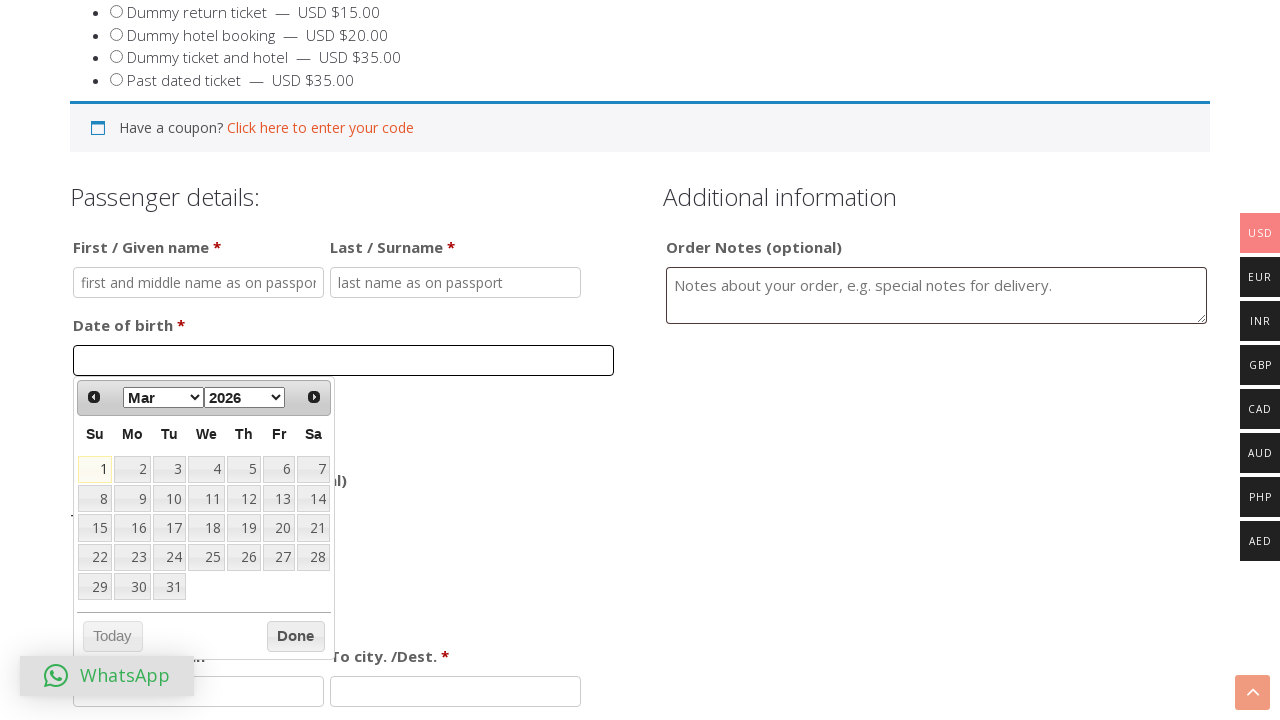

Datepicker appeared with year selector visible
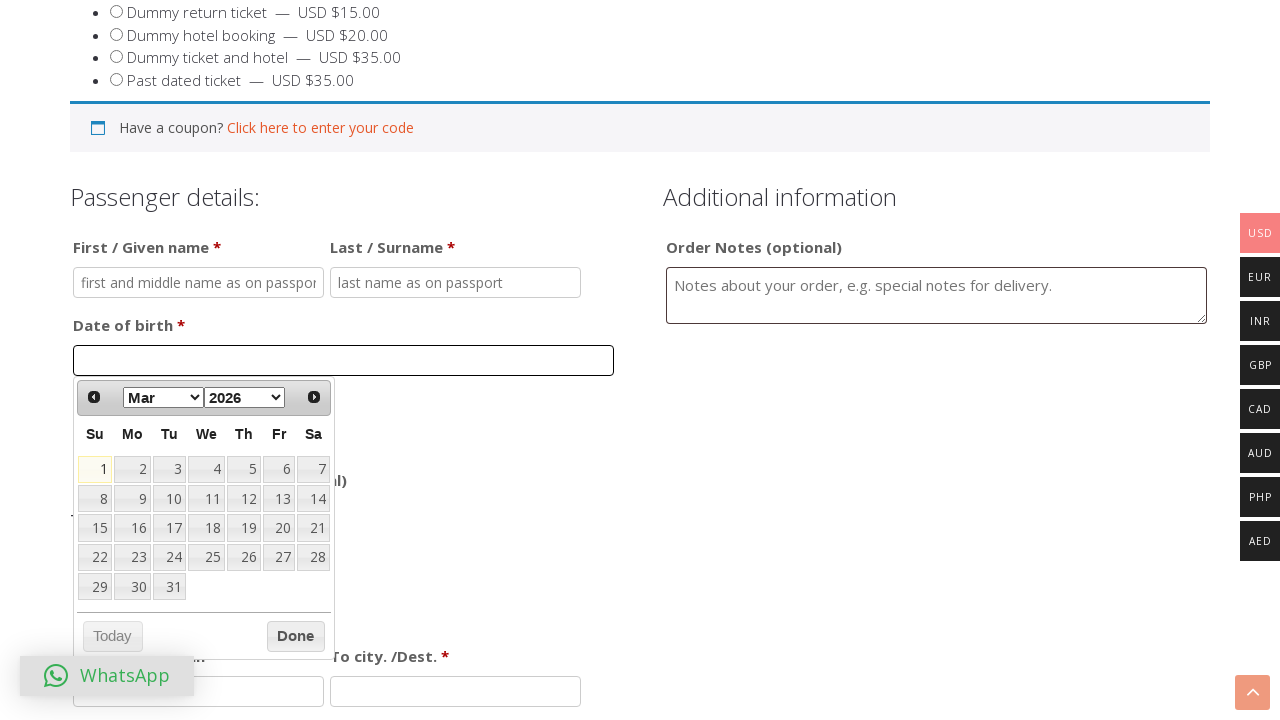

Selected July from the month dropdown on select.ui-datepicker-month
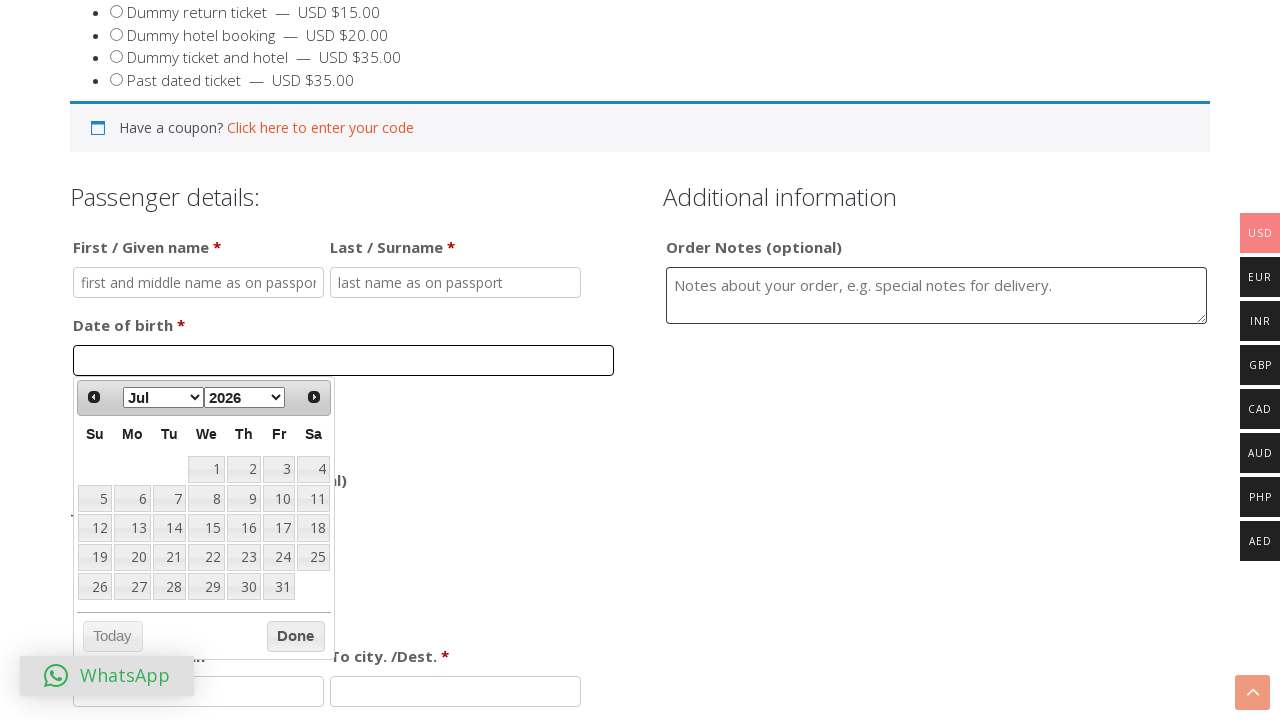

Selected 1994 from the year dropdown on select.ui-datepicker-year
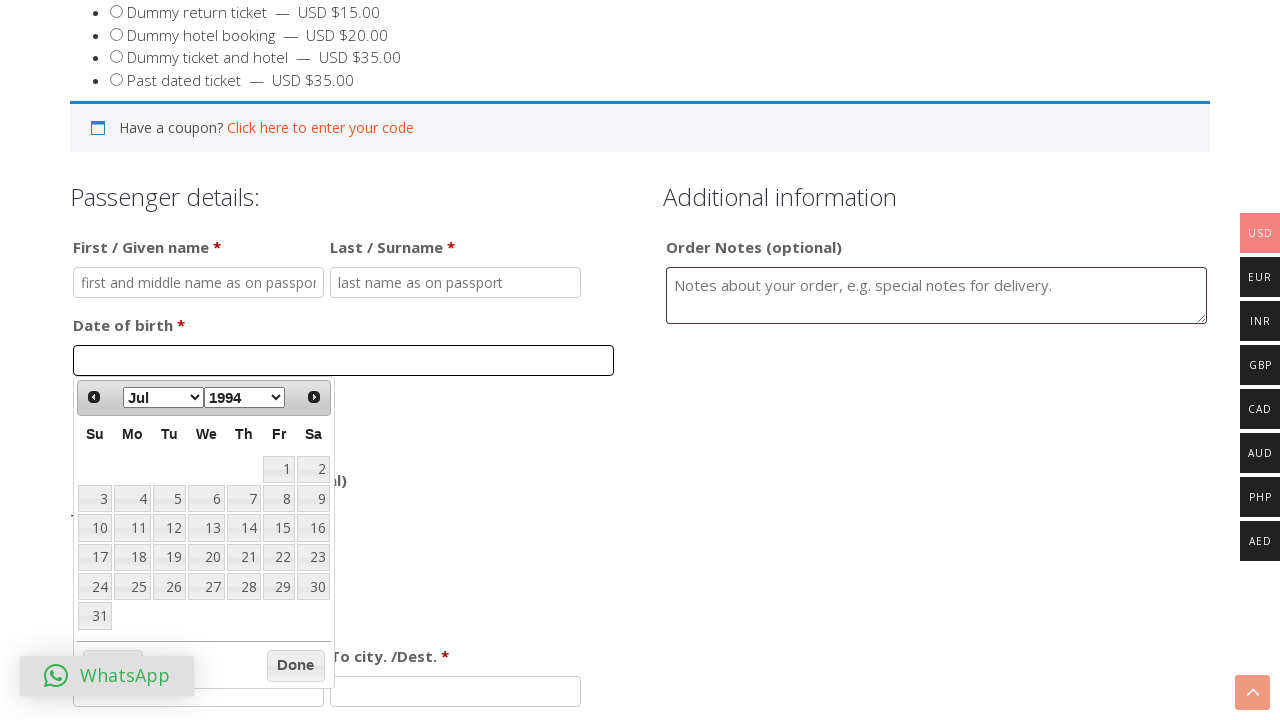

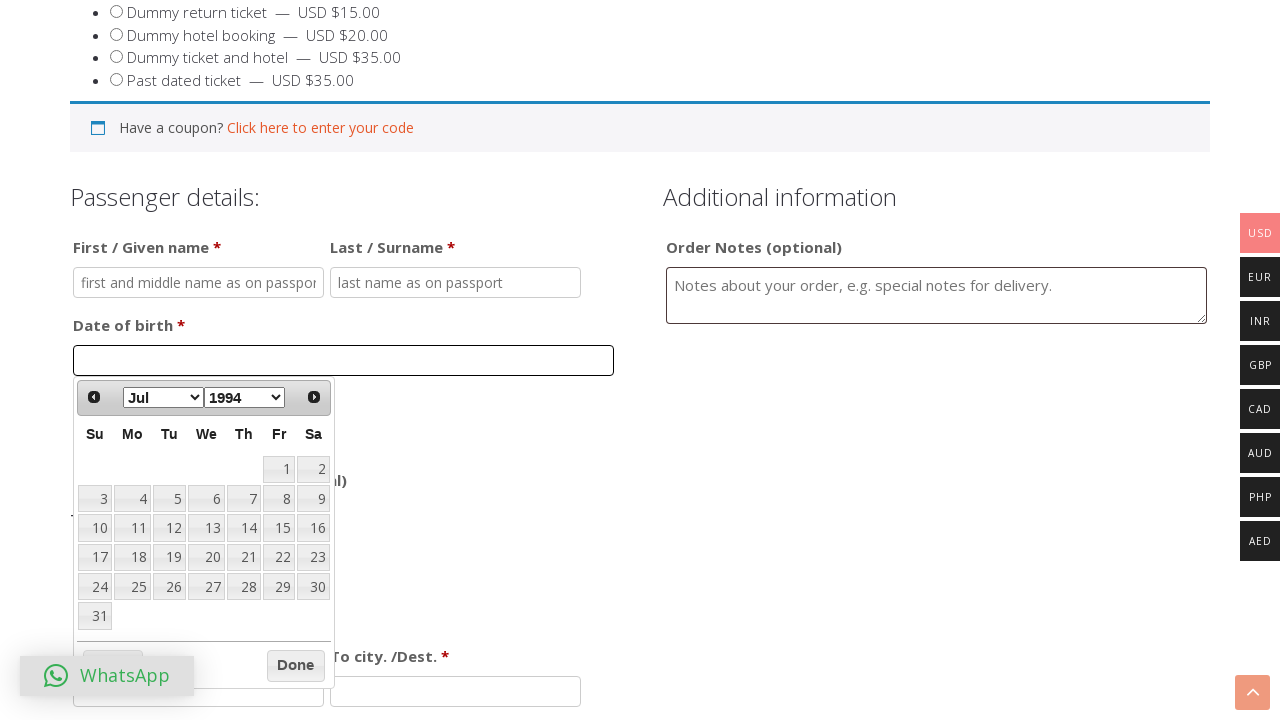